Tests nested iframe navigation by switching to a parent frame, then a nested child frame, and clicking a button inside it

Starting URL: https://www.leafground.com/frame.xhtml

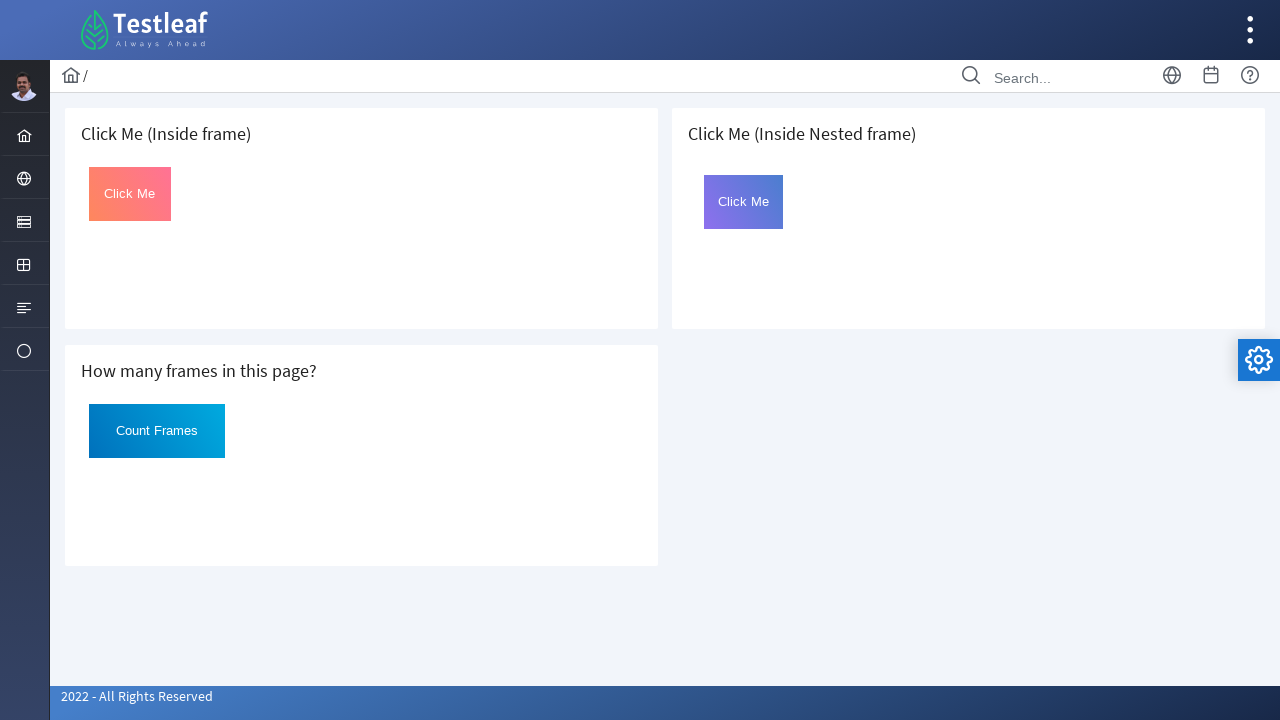

Navigated to frame test page
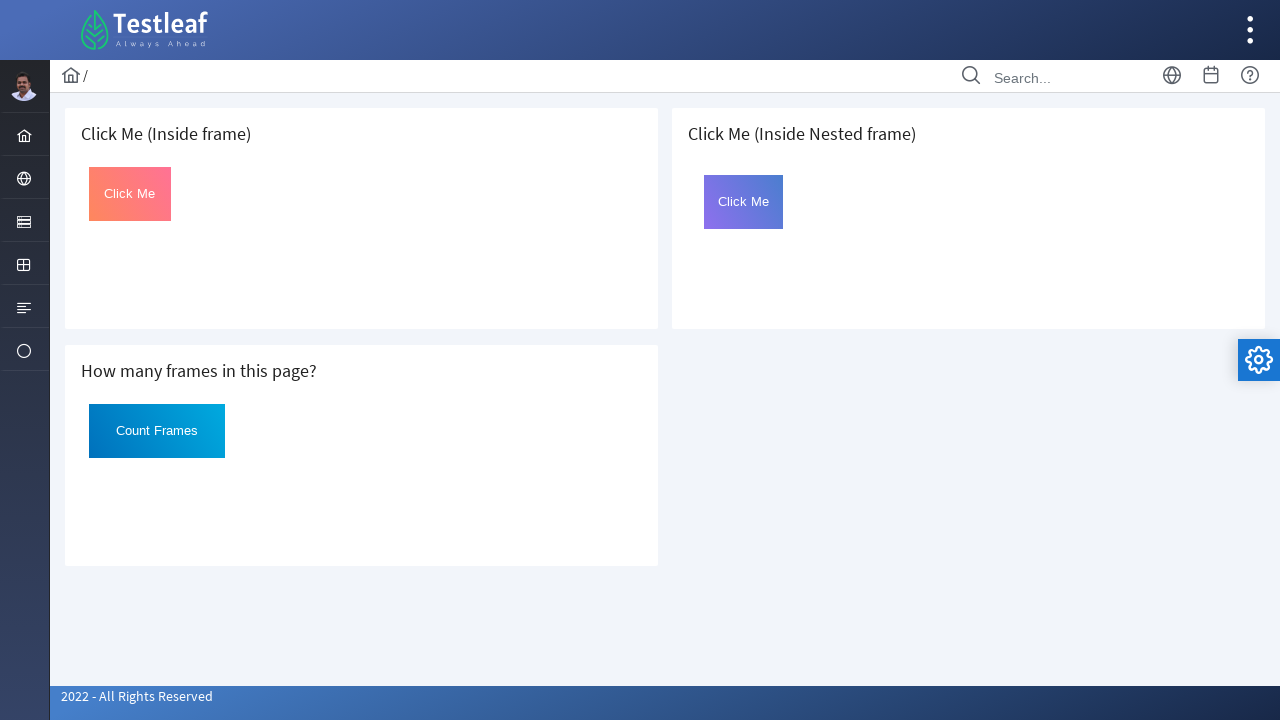

Selected parent frame at index 2
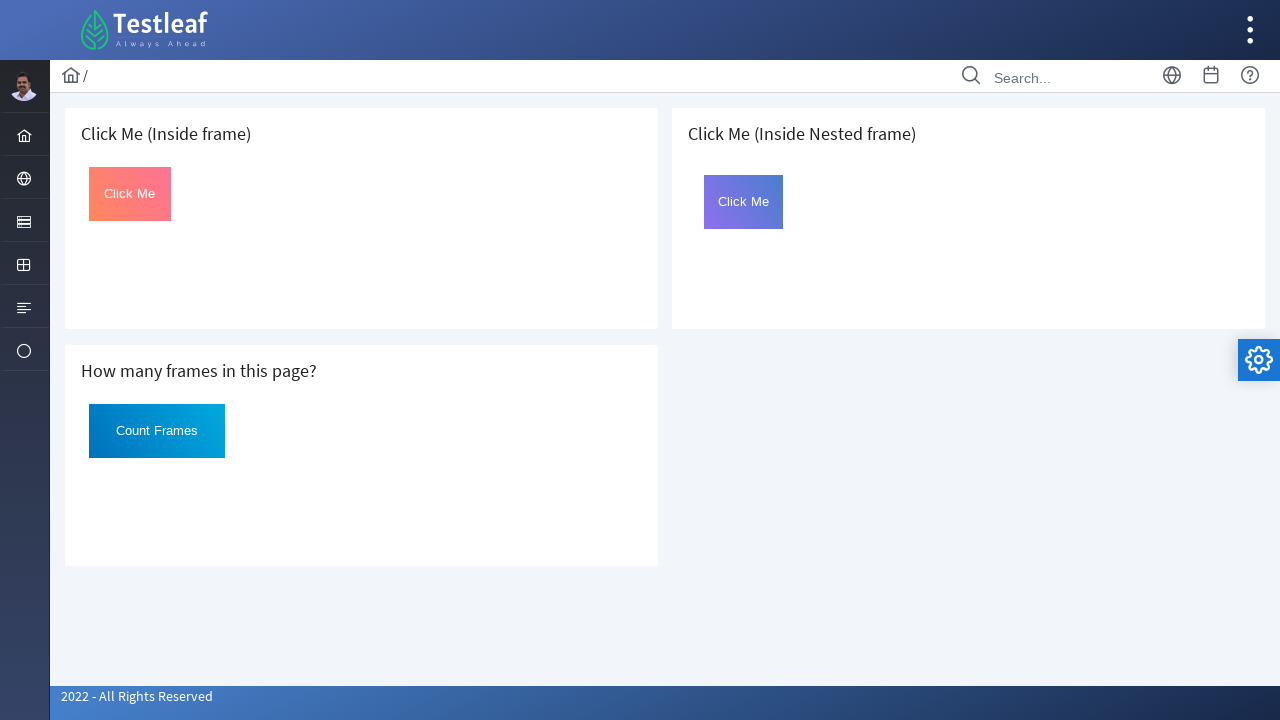

Switched to nested frame 'frame2' and clicked button with id 'Click' at (744, 202) on iframe >> nth=2 >> internal:control=enter-frame >> iframe[name='frame2'] >> inte
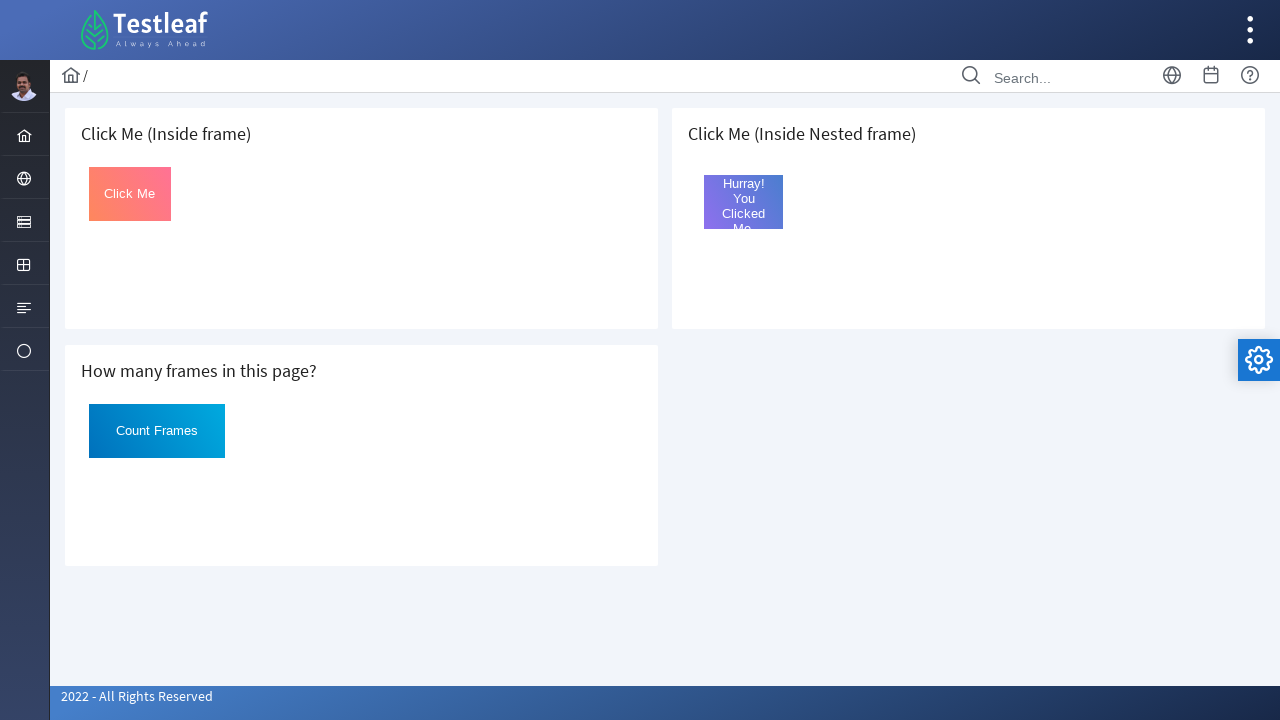

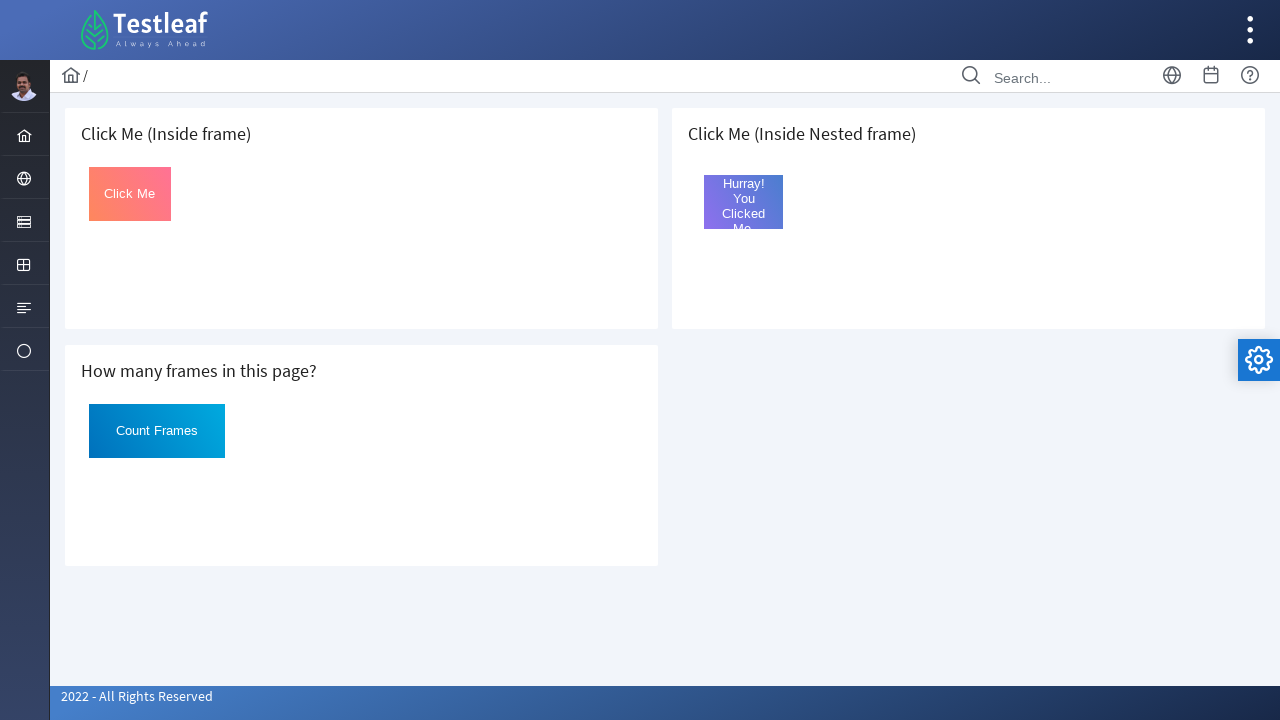